Tests dropdown selection functionality by selecting year, month, and day using different selection methods (by index, by value, and by visible text)

Starting URL: https://testcenter.techproeducation.com/index.php?page=dropdown

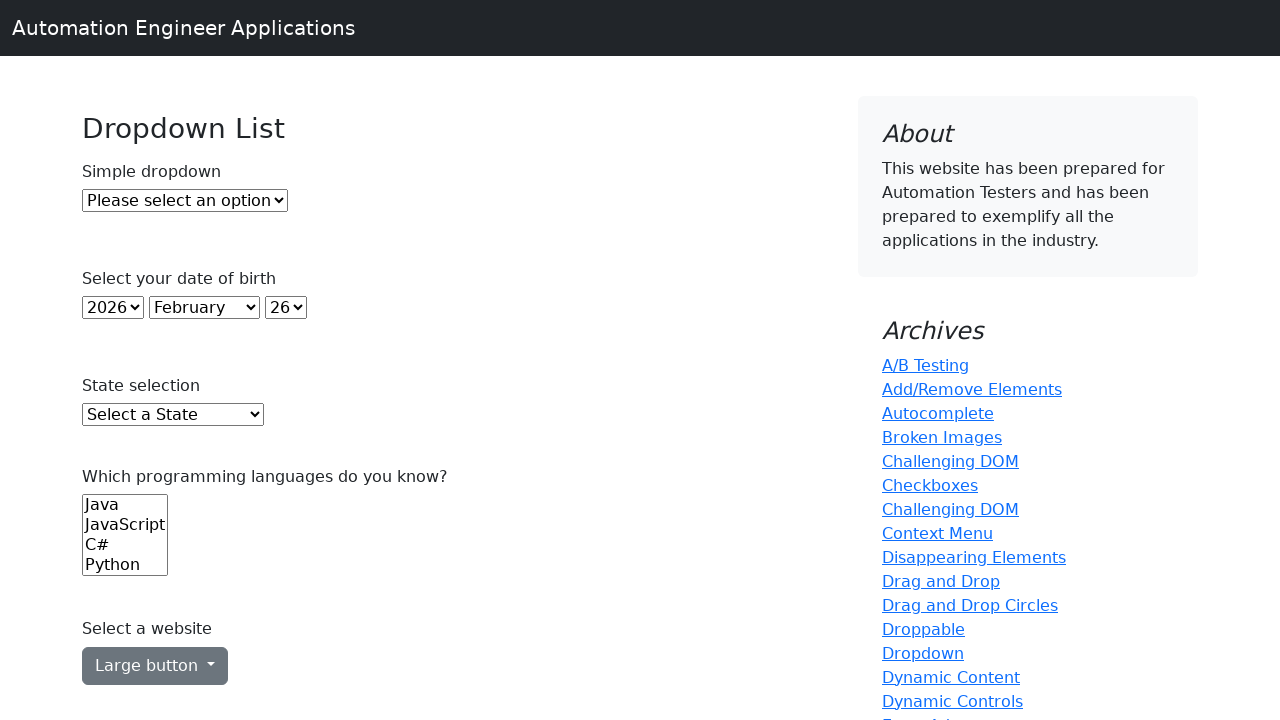

Selected year 2018 by index from year dropdown on (//select)[2]
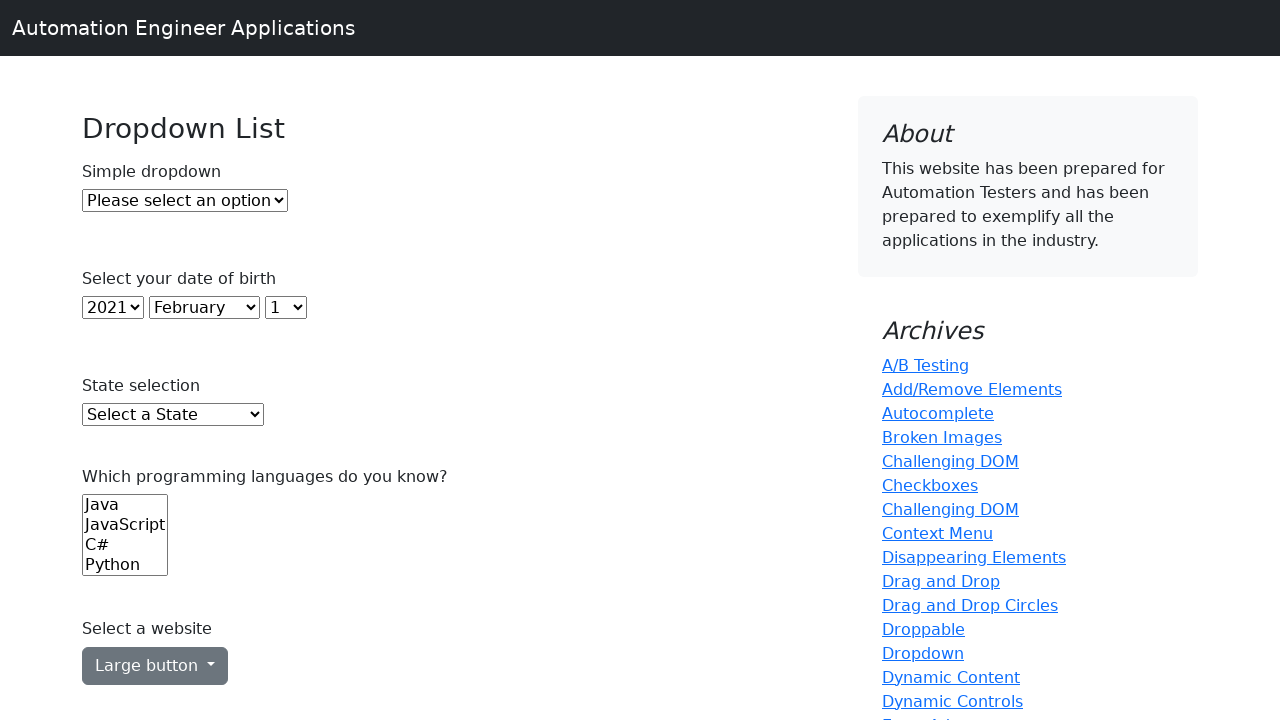

Selected month July (value '6') from month dropdown on (//select)[3]
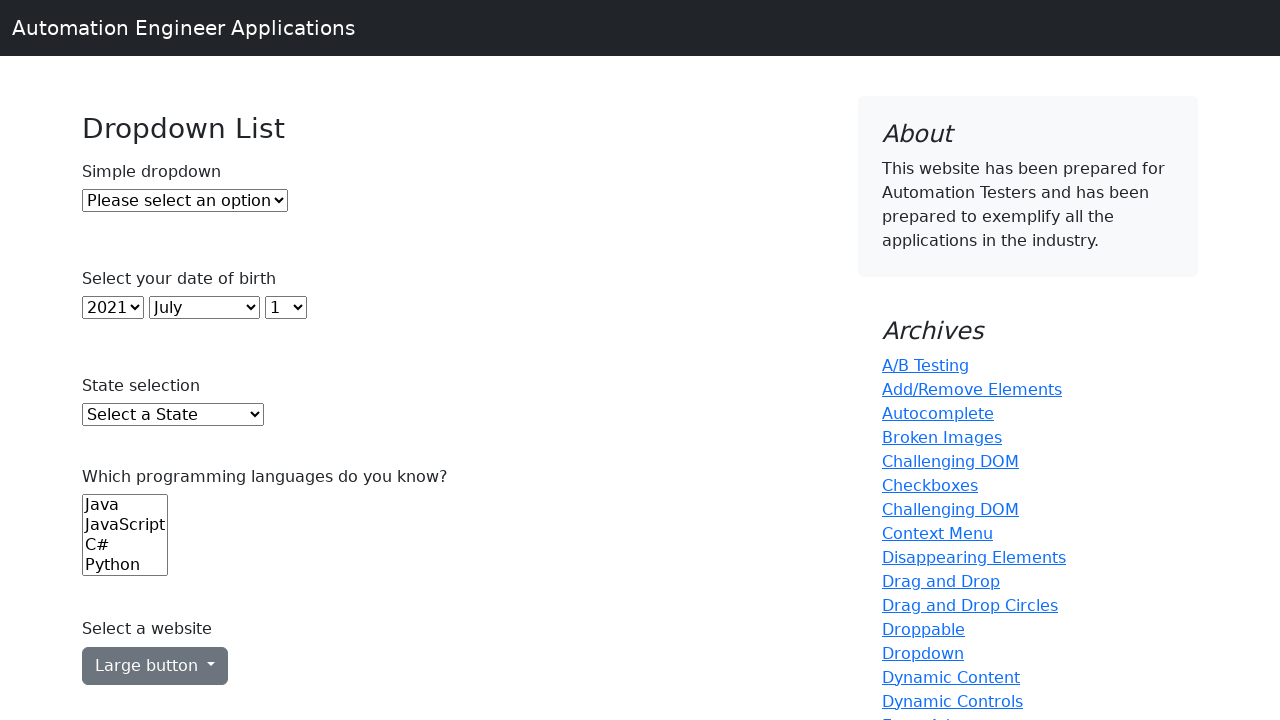

Selected day 15 by visible text from day dropdown on (//select)[4]
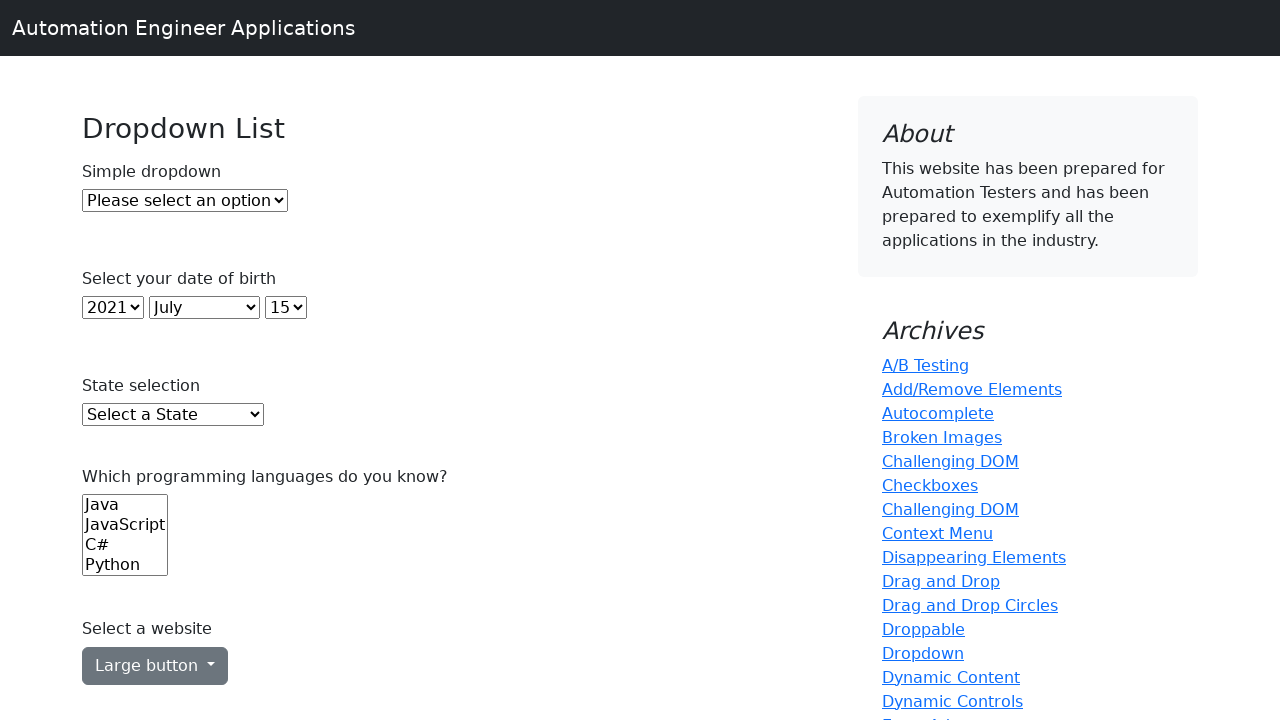

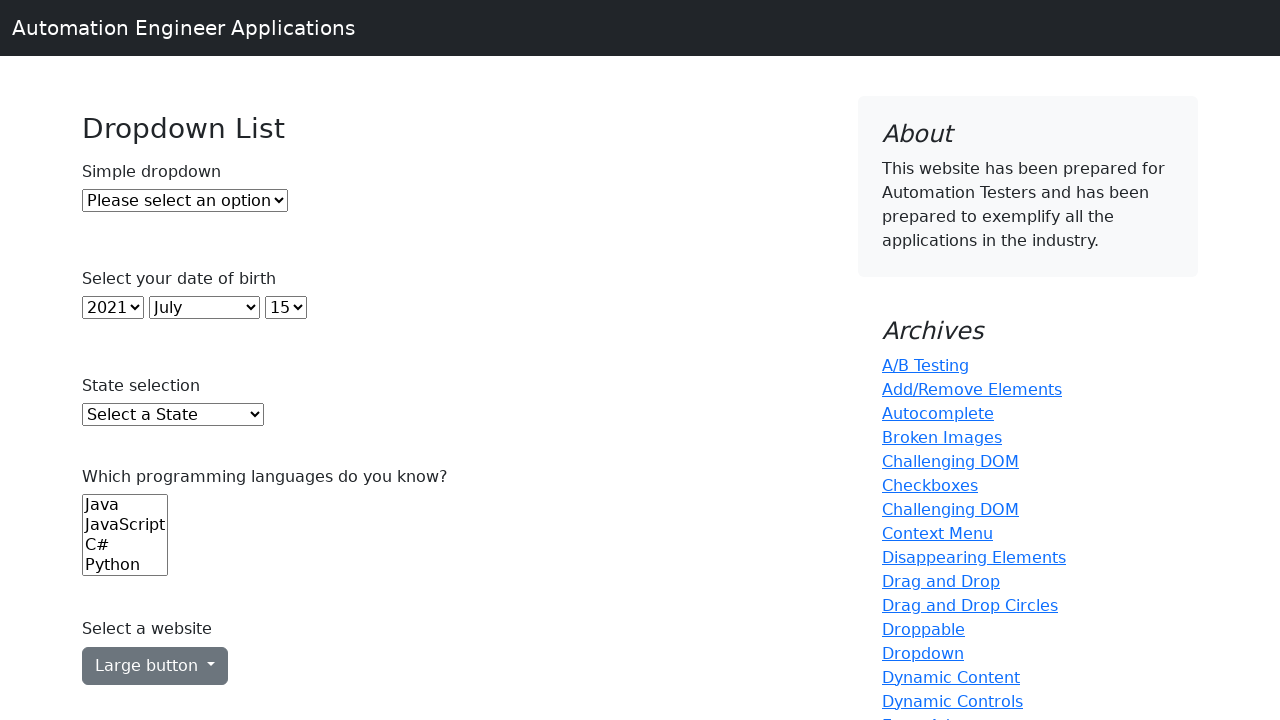